Tests basic JavaScript alert handling by clicking a button that triggers an alert and accepting it

Starting URL: https://demoqa.com/alerts

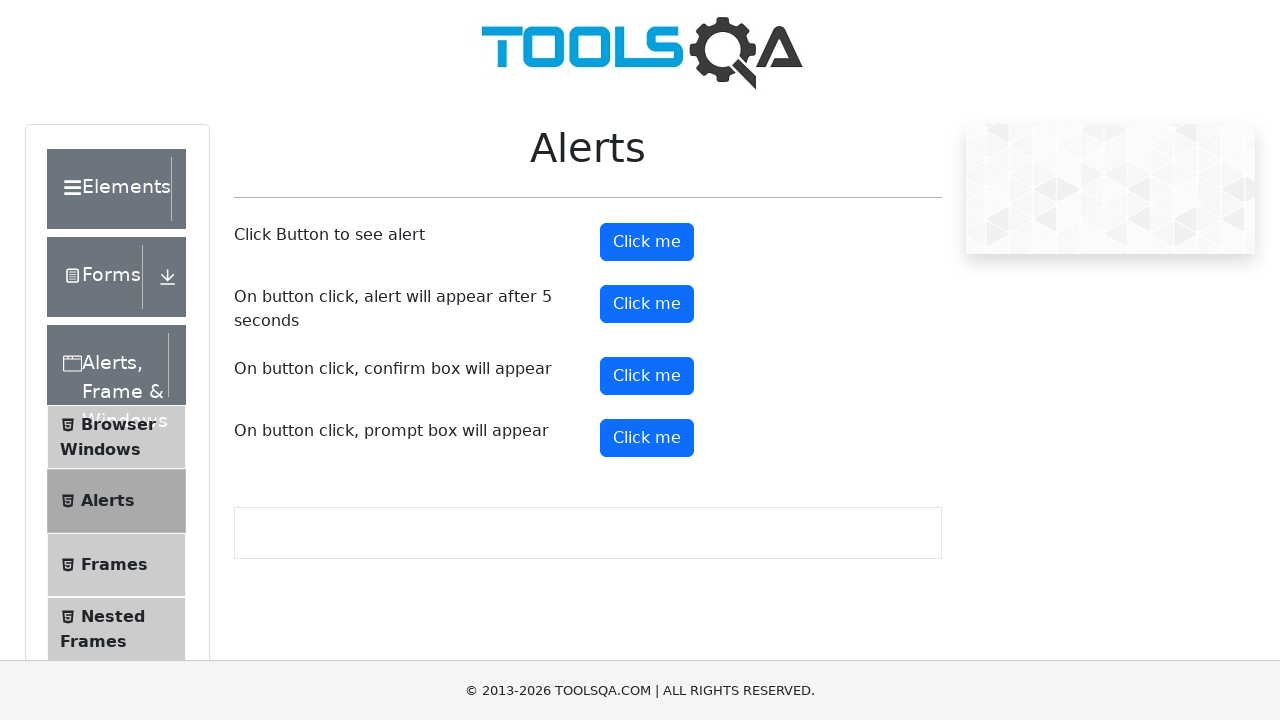

Clicked the alert button to trigger JavaScript alert at (647, 242) on #alertButton
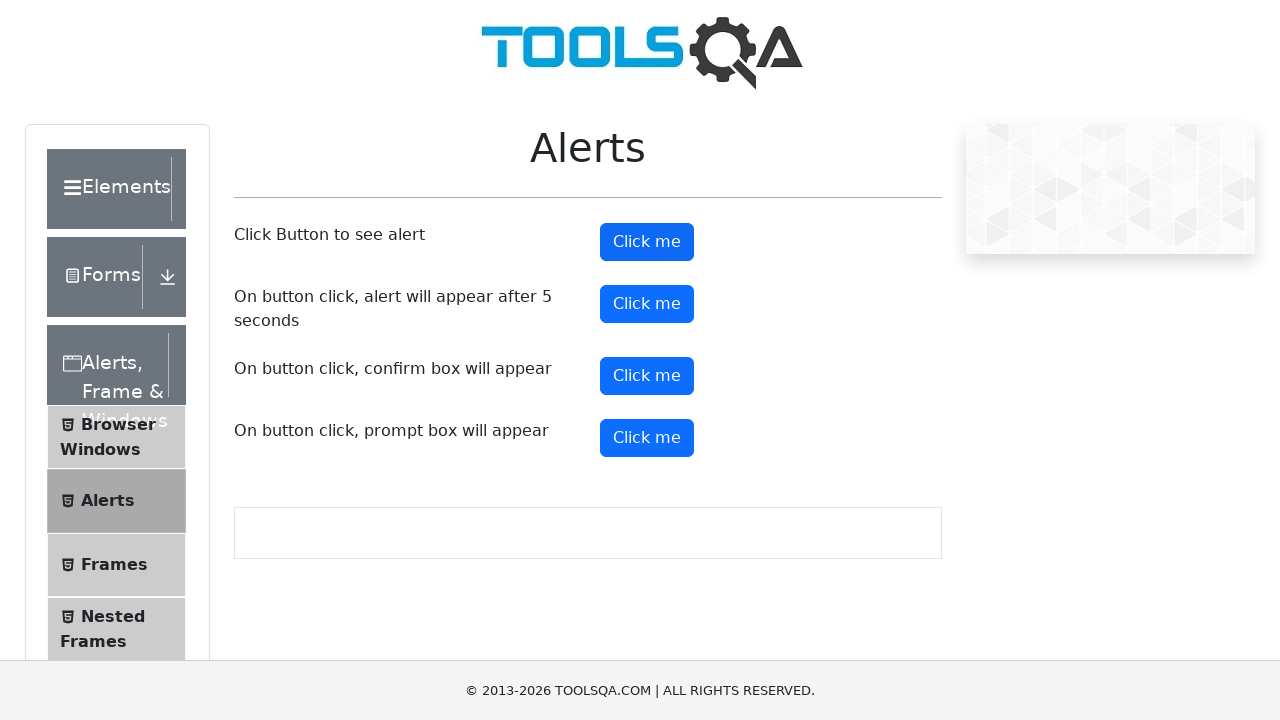

Set up dialog handler to accept alerts
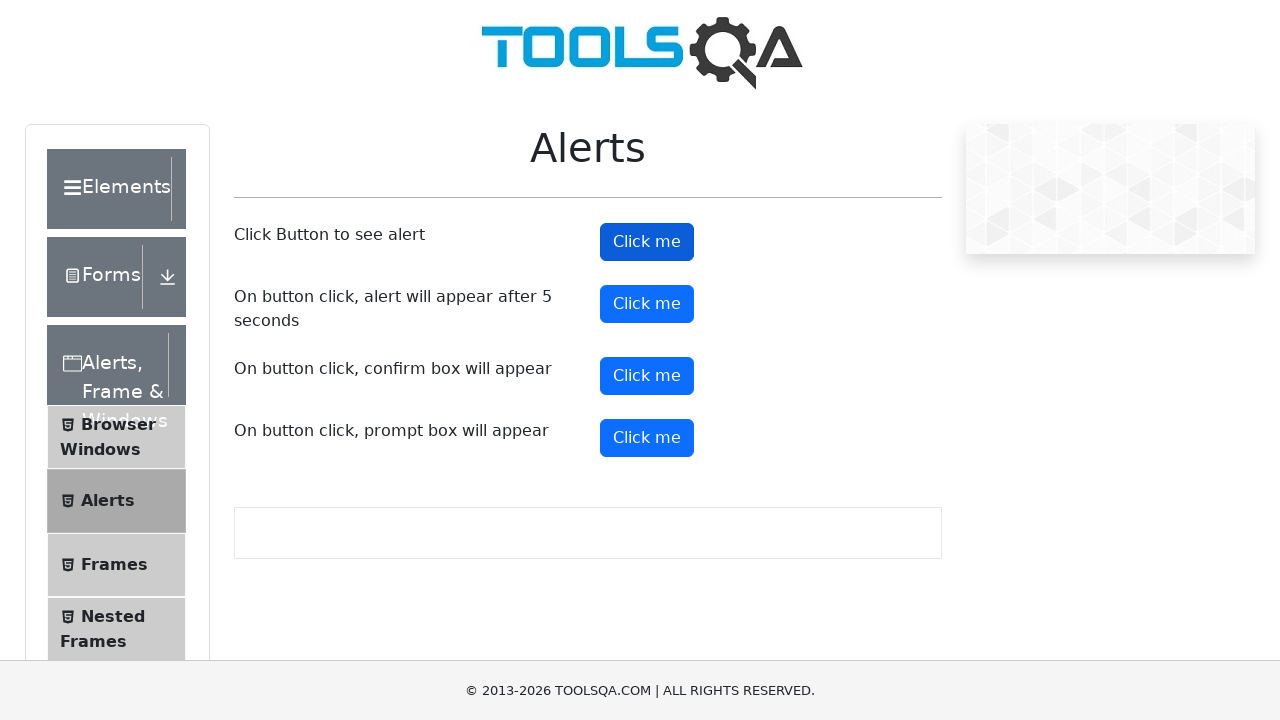

Waited 500ms for alert to be fully processed
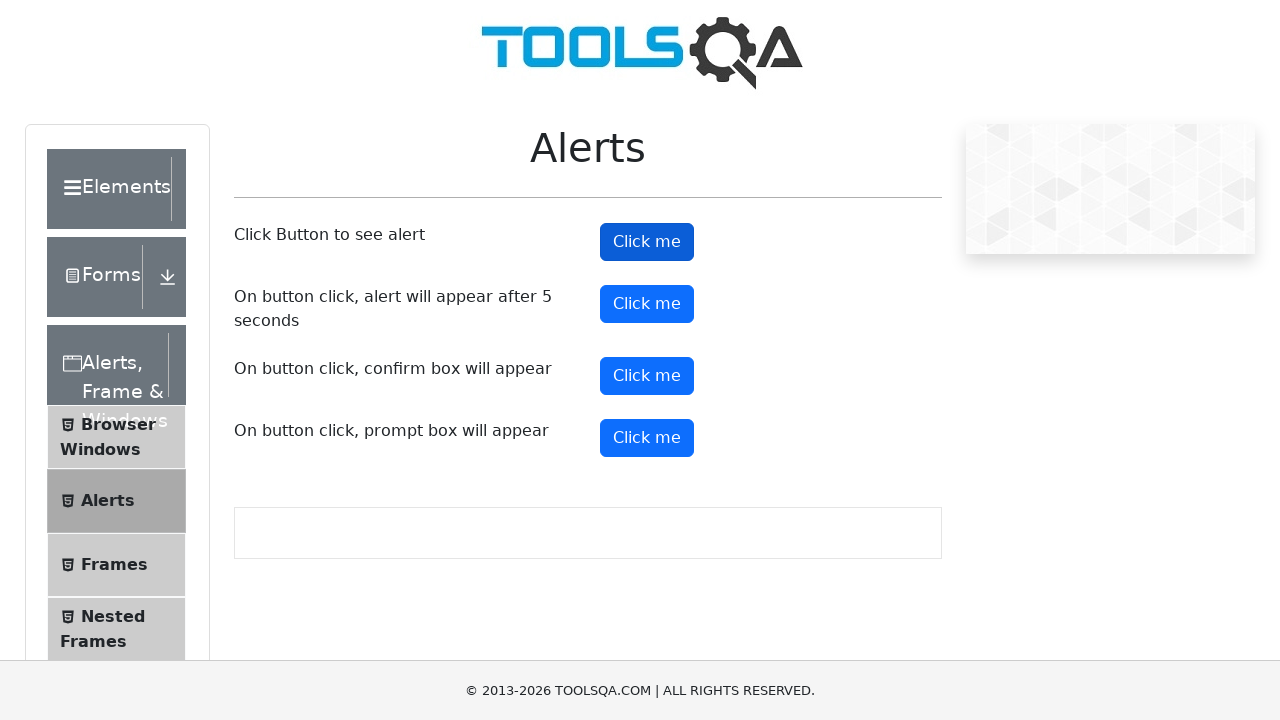

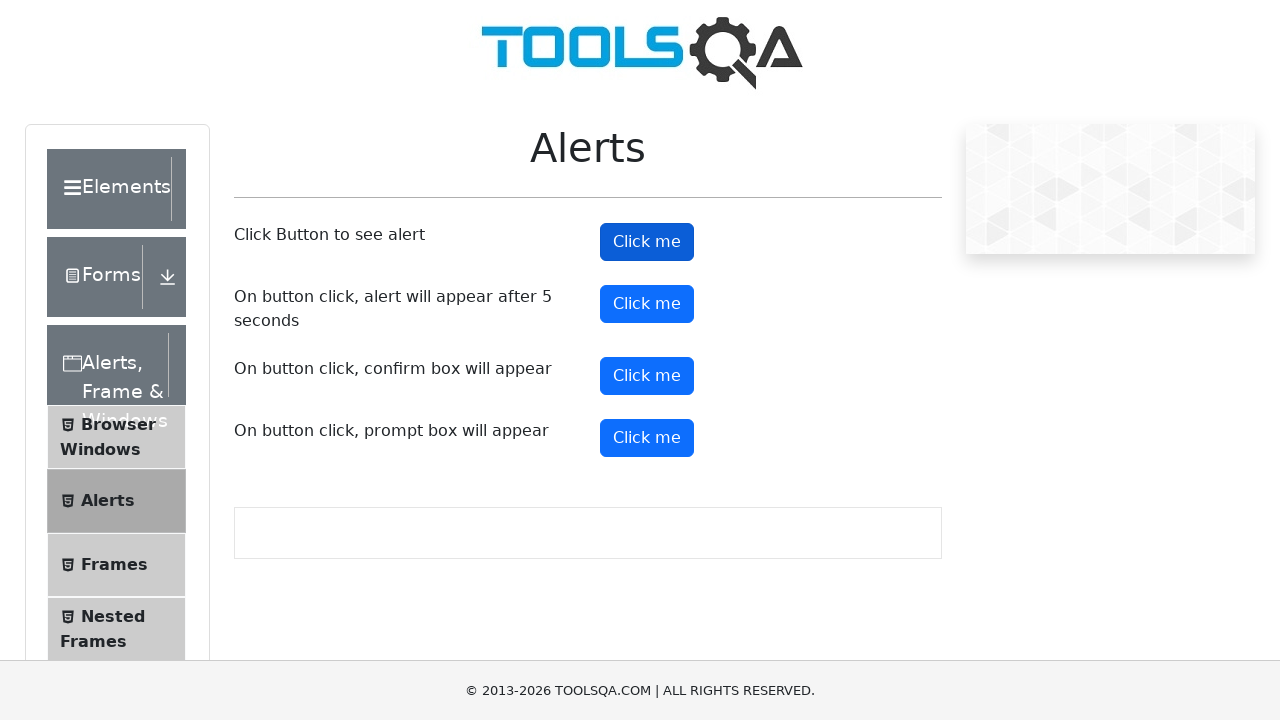